Navigates to Hover Demo page, hovers over an image, and verifies "Hover" text content appears.

Starting URL: https://www.lambdatest.com/selenium-playground/

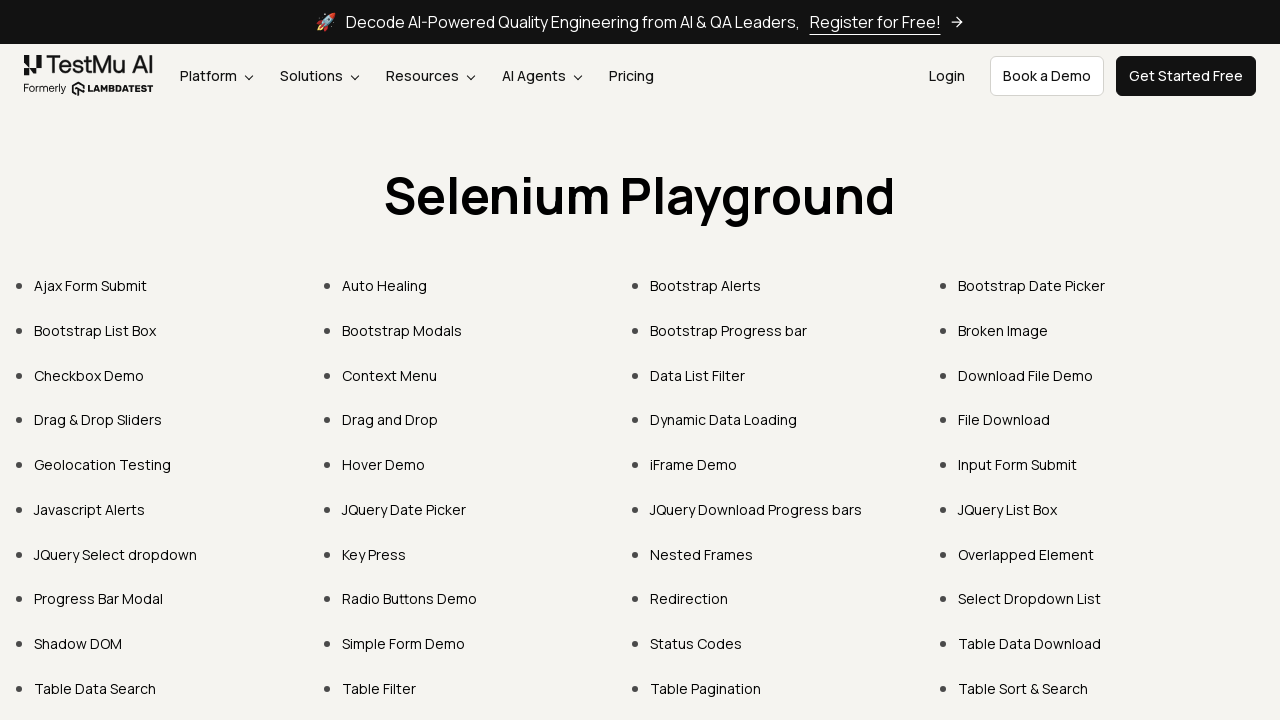

Clicked on Hover Demo link at (384, 464) on xpath=//a[normalize-space()="Hover Demo"]
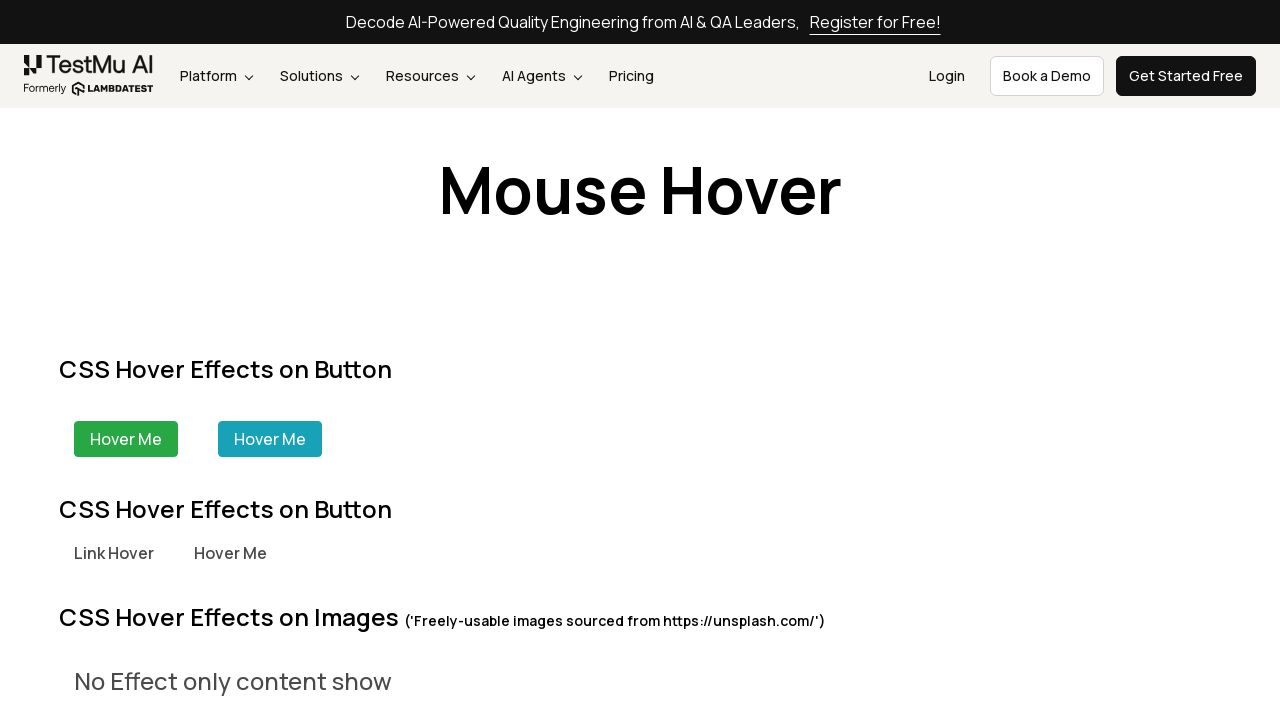

Hovered over the image at (224, 620) on xpath=//div[@class="s__column m-15"]//img[@alt="Image"]
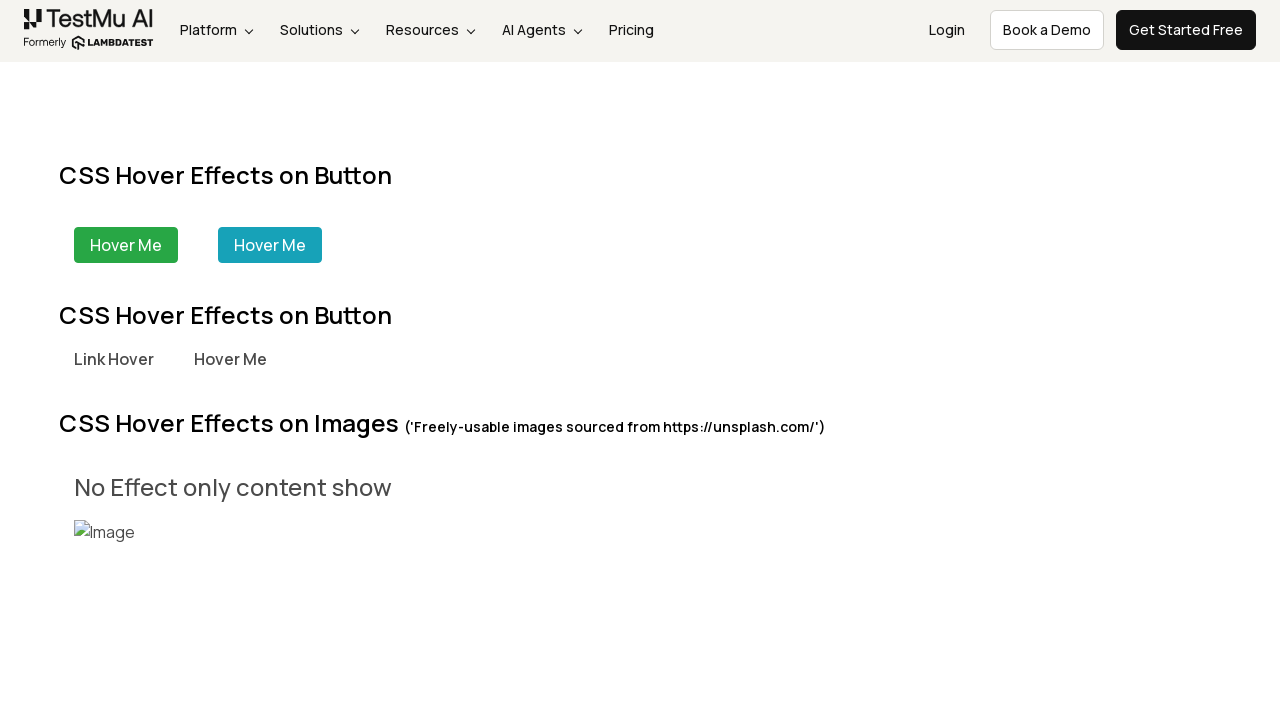

Verified 'Hover' text content appeared after hovering
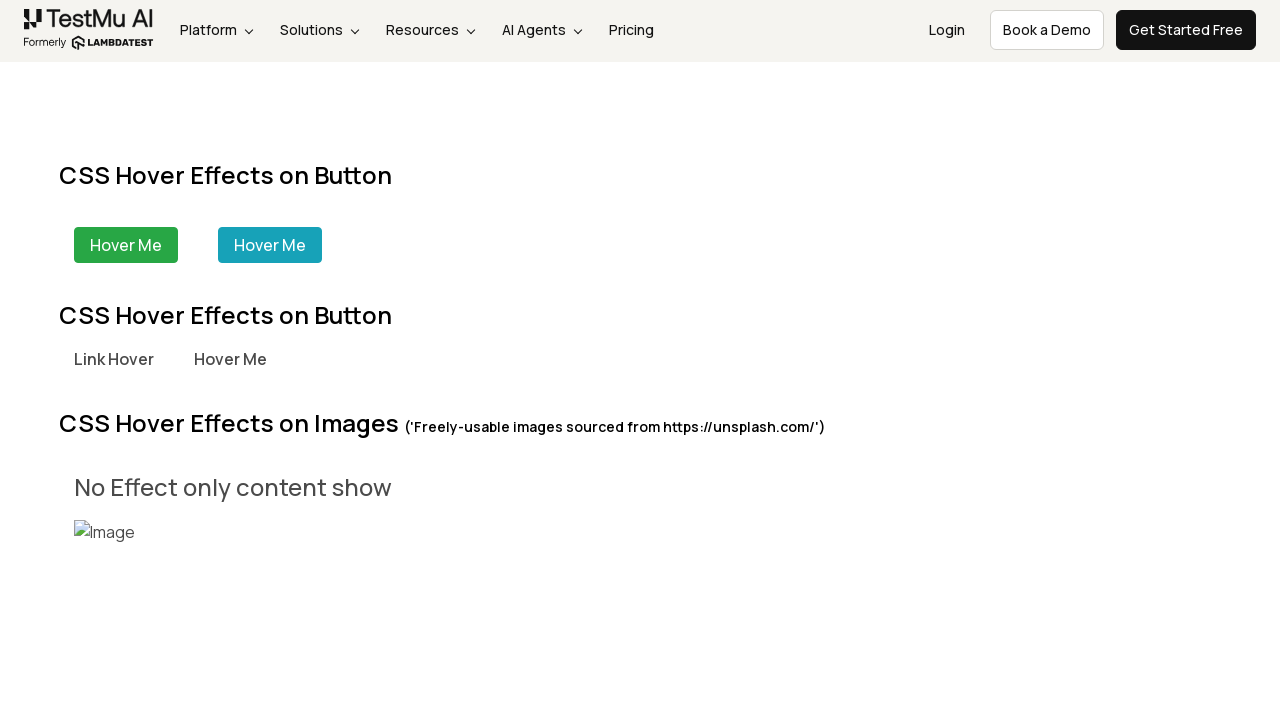

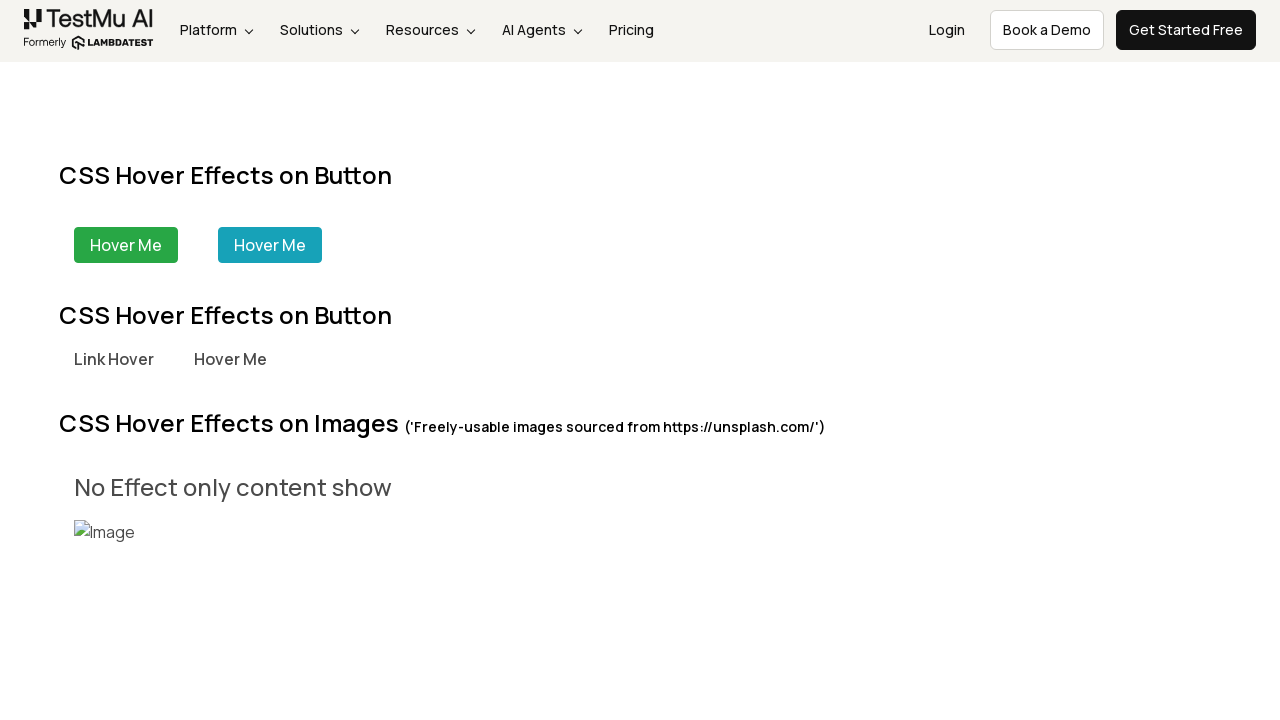